Tests editing a todo item by double-clicking and entering new text

Starting URL: http://todomvc.com/examples/typescript-angular

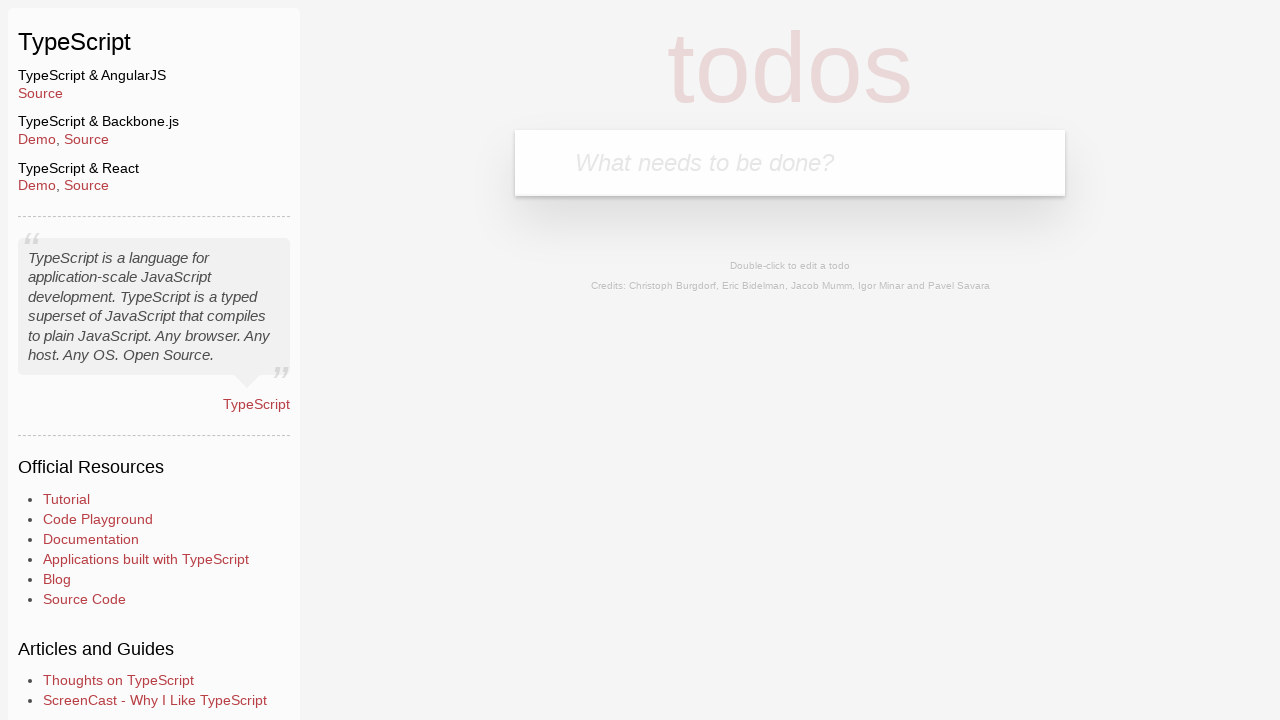

Filled todo input field with 'edit' on body > section > header > form > input
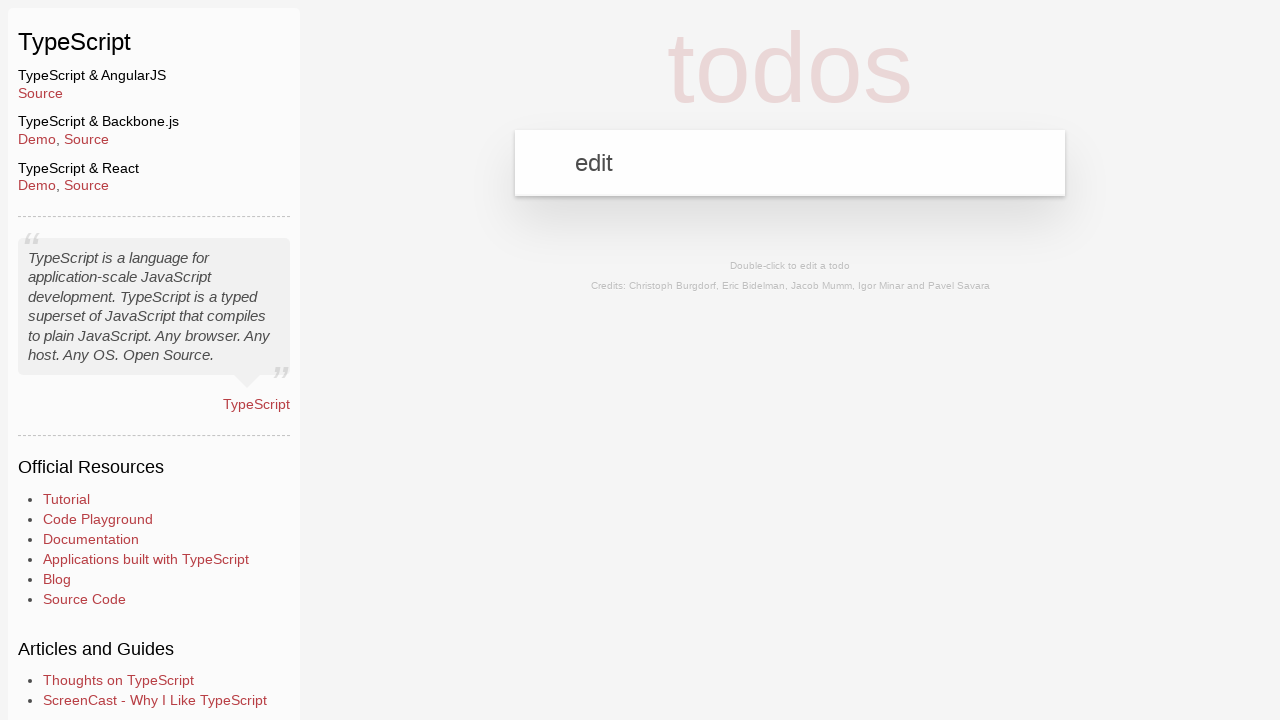

Pressed Enter to create the todo item on body > section > header > form > input
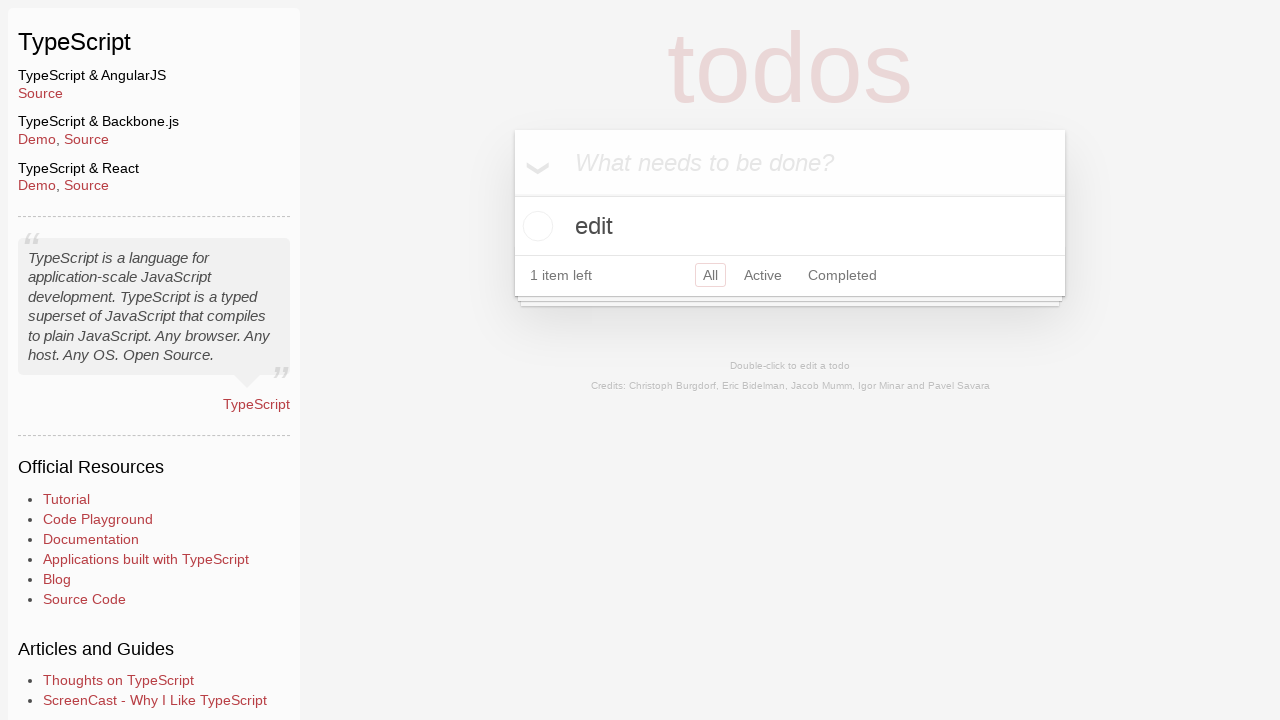

Double-clicked the todo label to enter edit mode at (790, 226) on body > section > section > ul > li > div > label
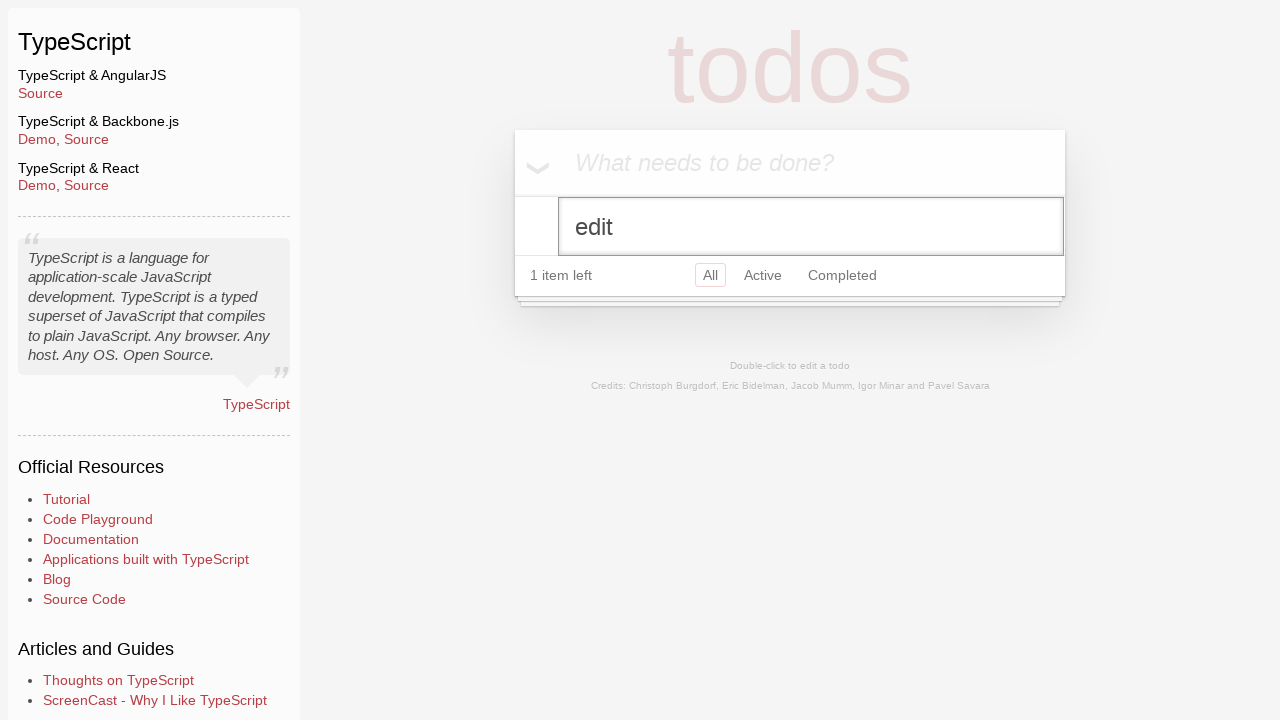

Typed 'demo' as the new todo text
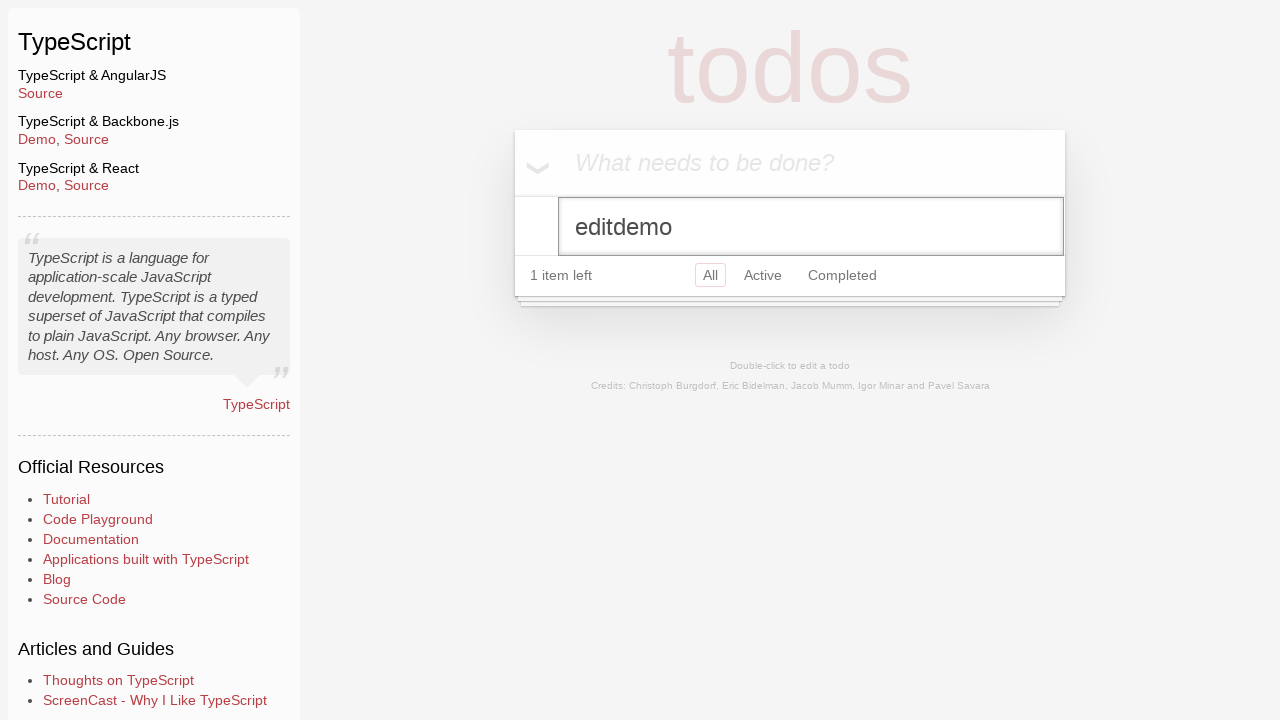

Pressed Enter to confirm the todo edit
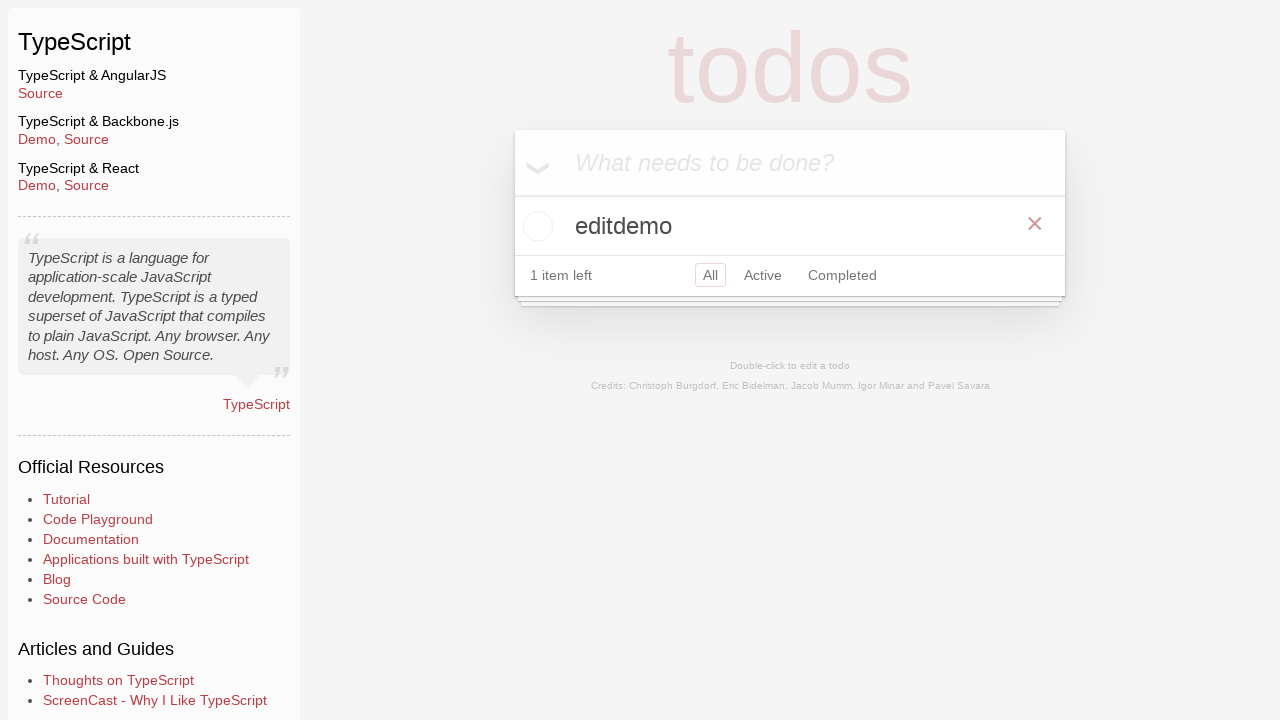

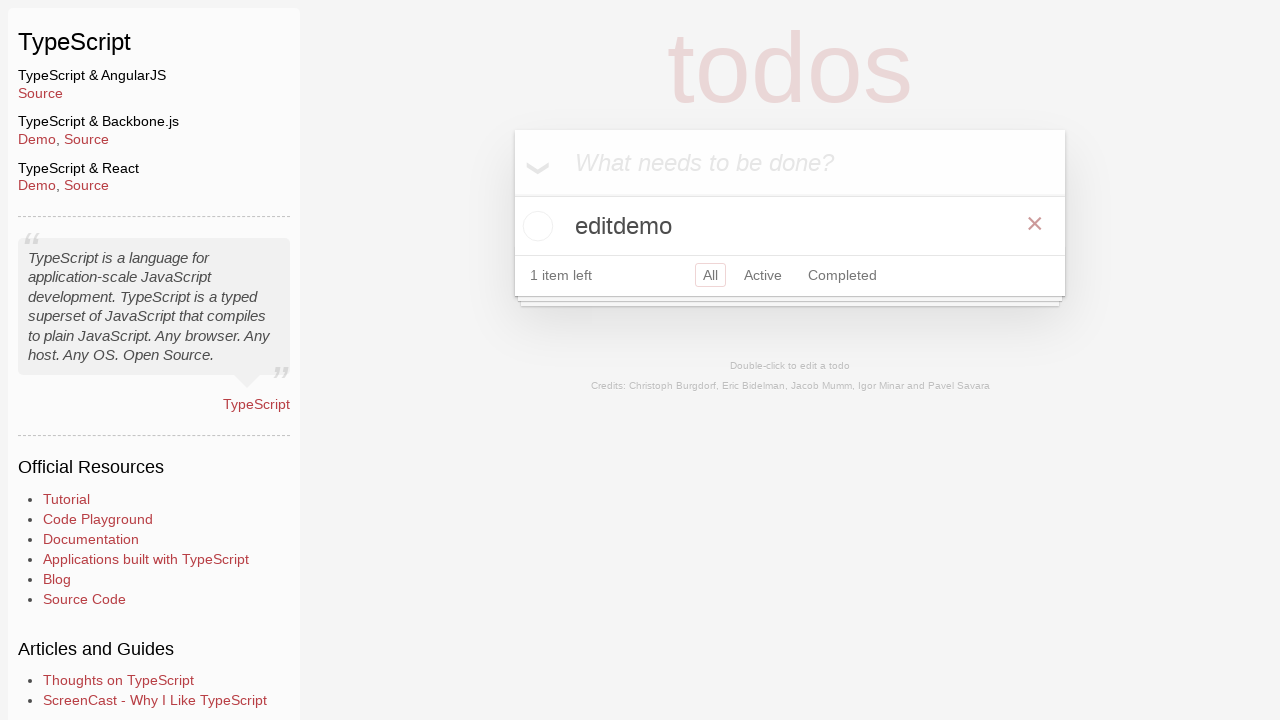